Tests keyboard key press functionality by sending TAB and ARROW_UP keys

Starting URL: https://the-internet.herokuapp.com/key_presses

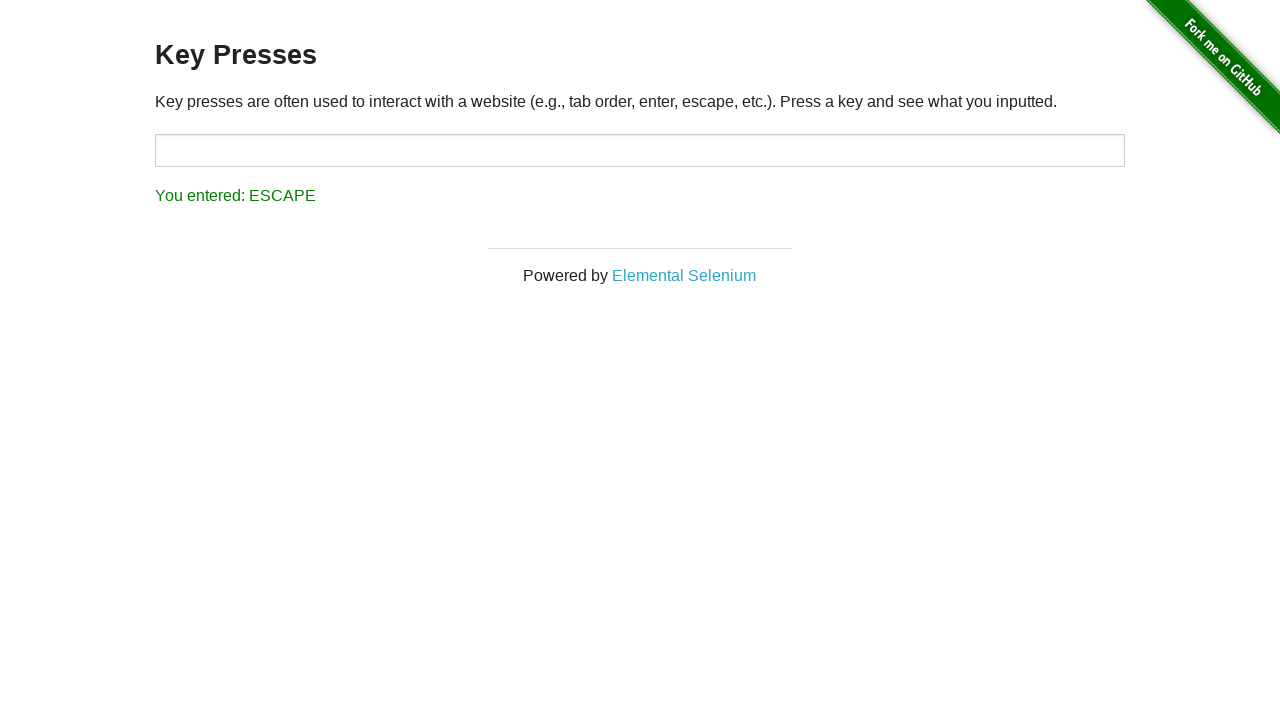

Pressed TAB key
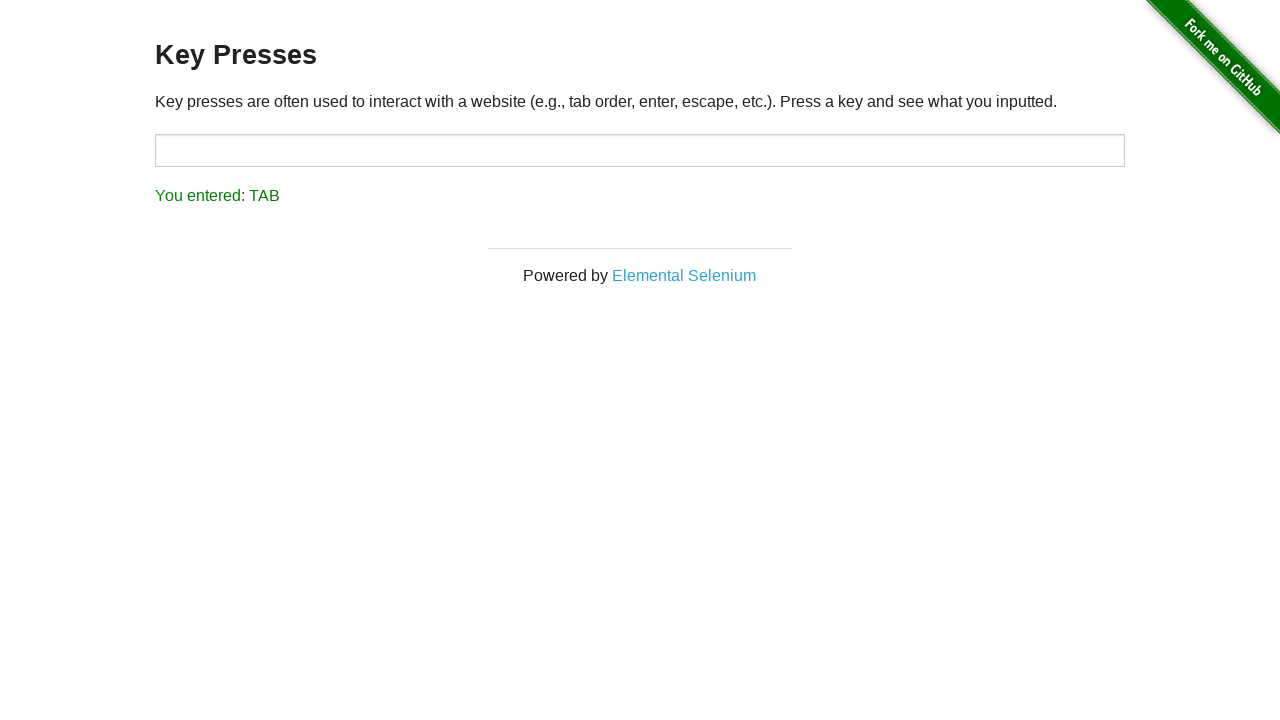

Pressed ARROW_UP key
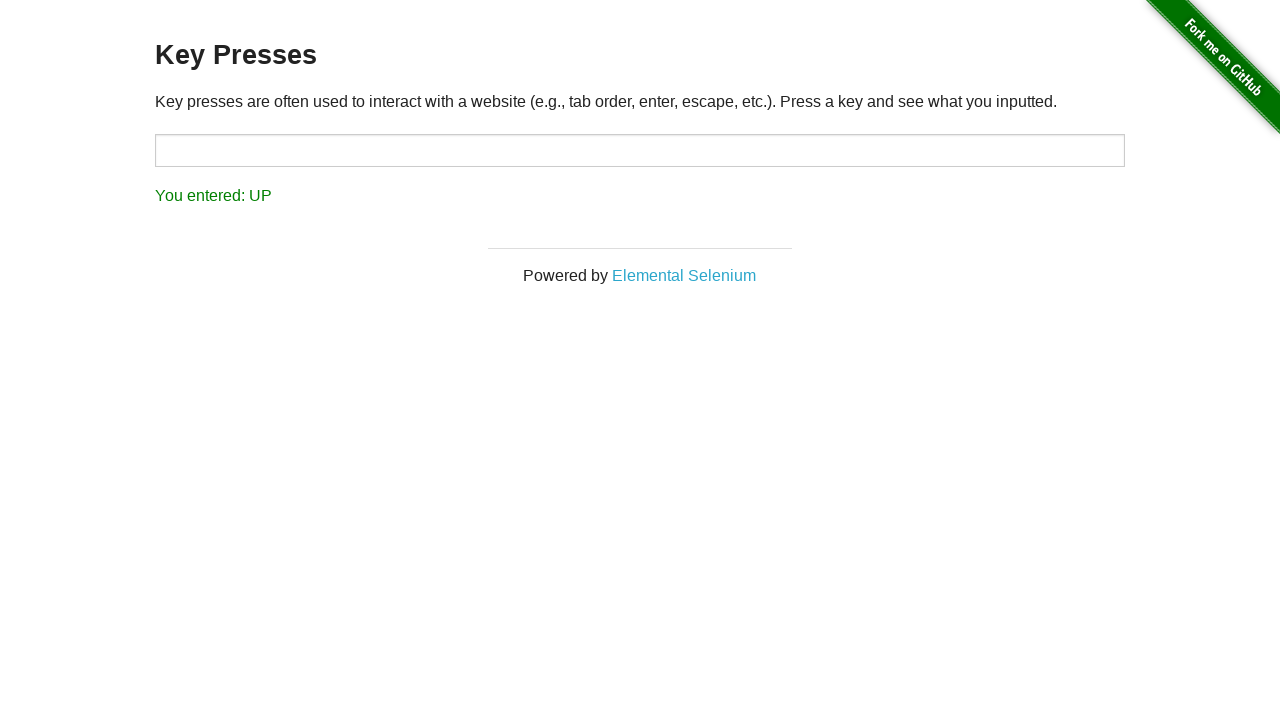

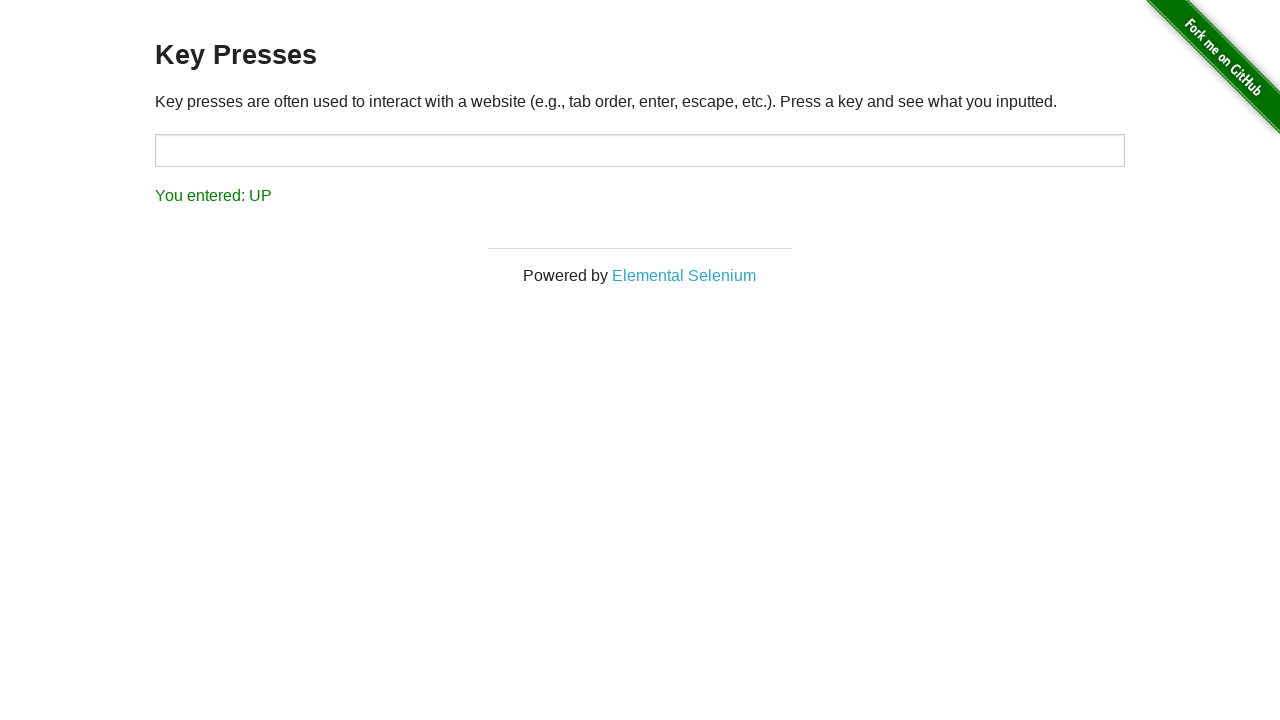